Tests load delay functionality by clicking the Load Delay link, waiting for a button to appear, and clicking it

Starting URL: http://uitestingplayground.com/

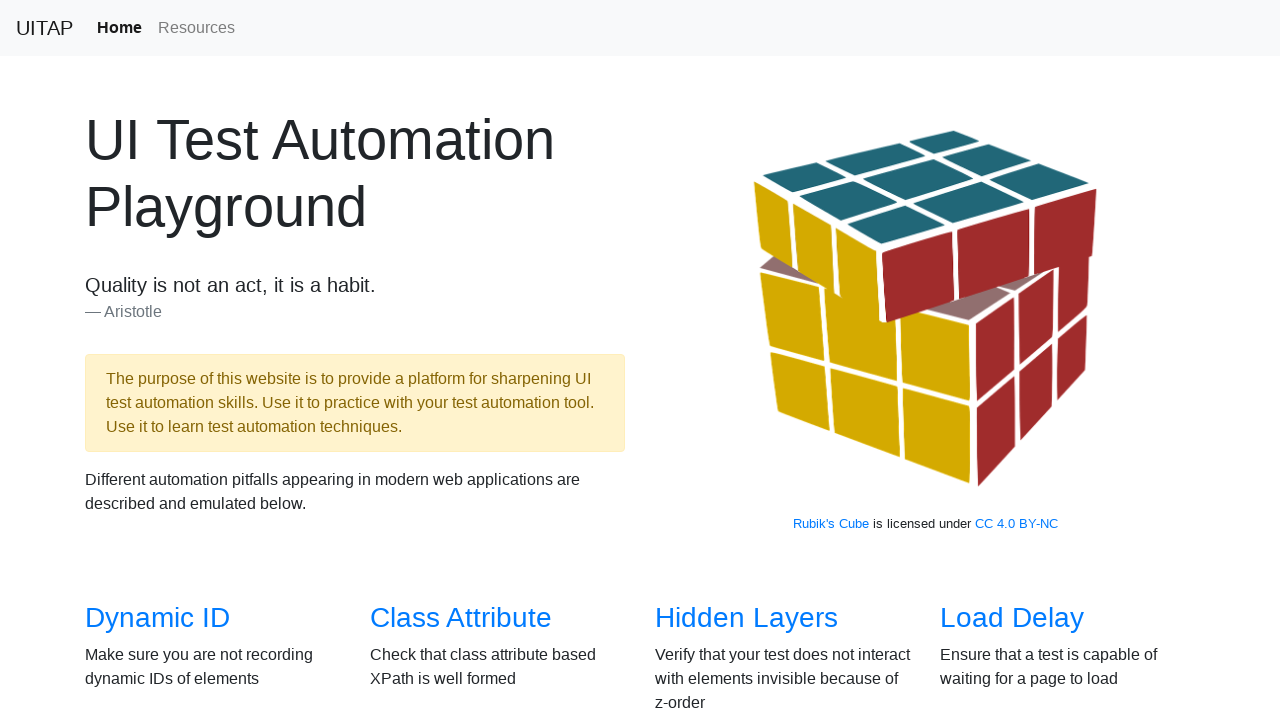

Clicked the Load Delay link at (1012, 618) on internal:role=link[name="Load Delay"i]
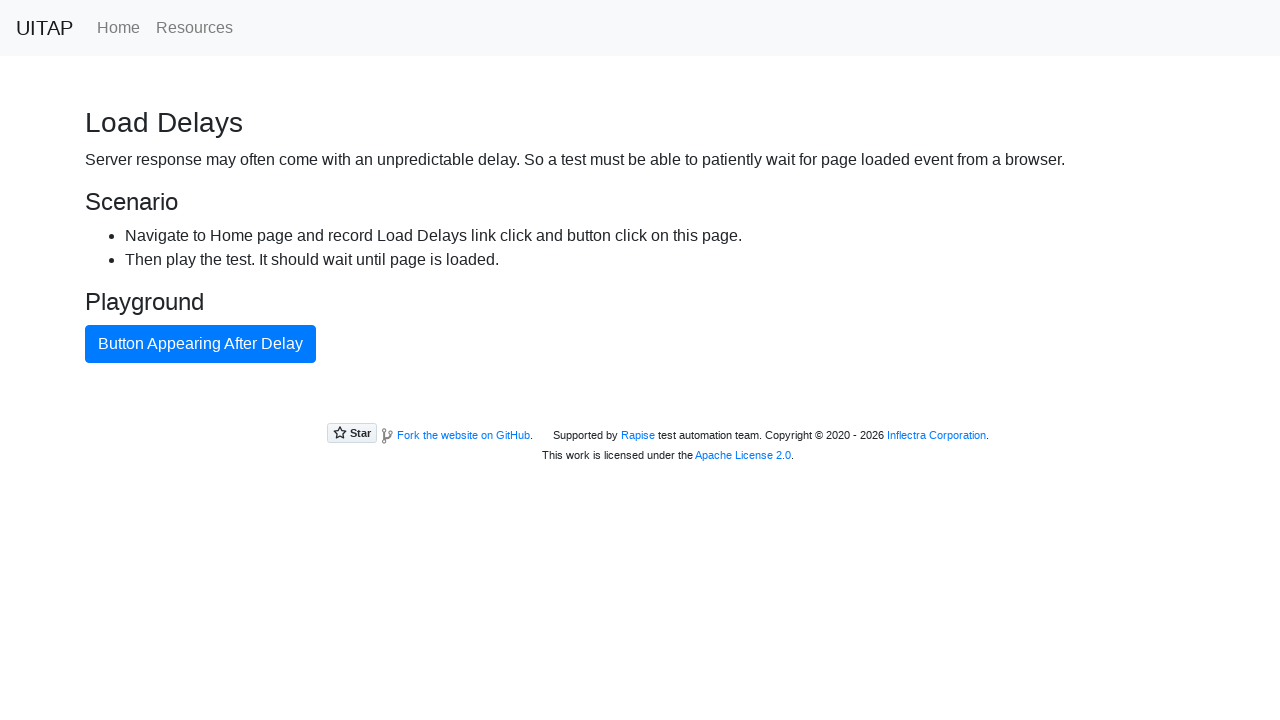

Primary button appeared after load delay
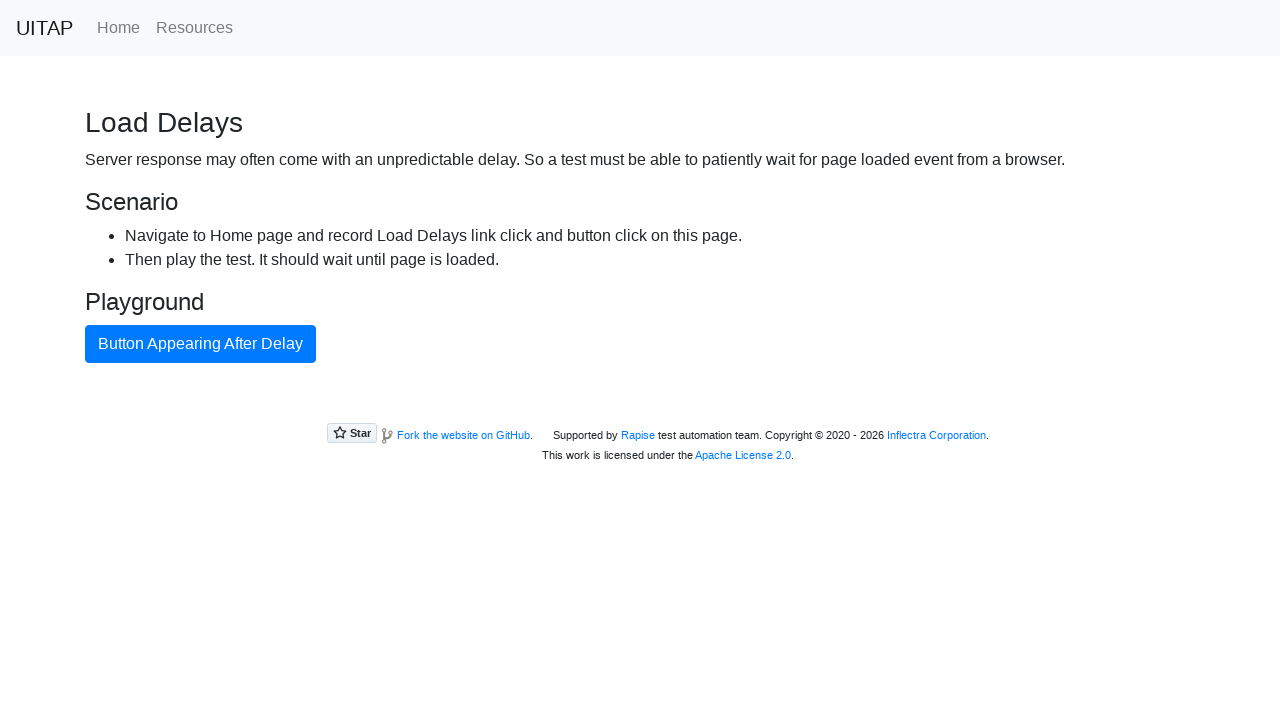

Clicked the primary button at (200, 344) on xpath=//button[@class='btn btn-primary']
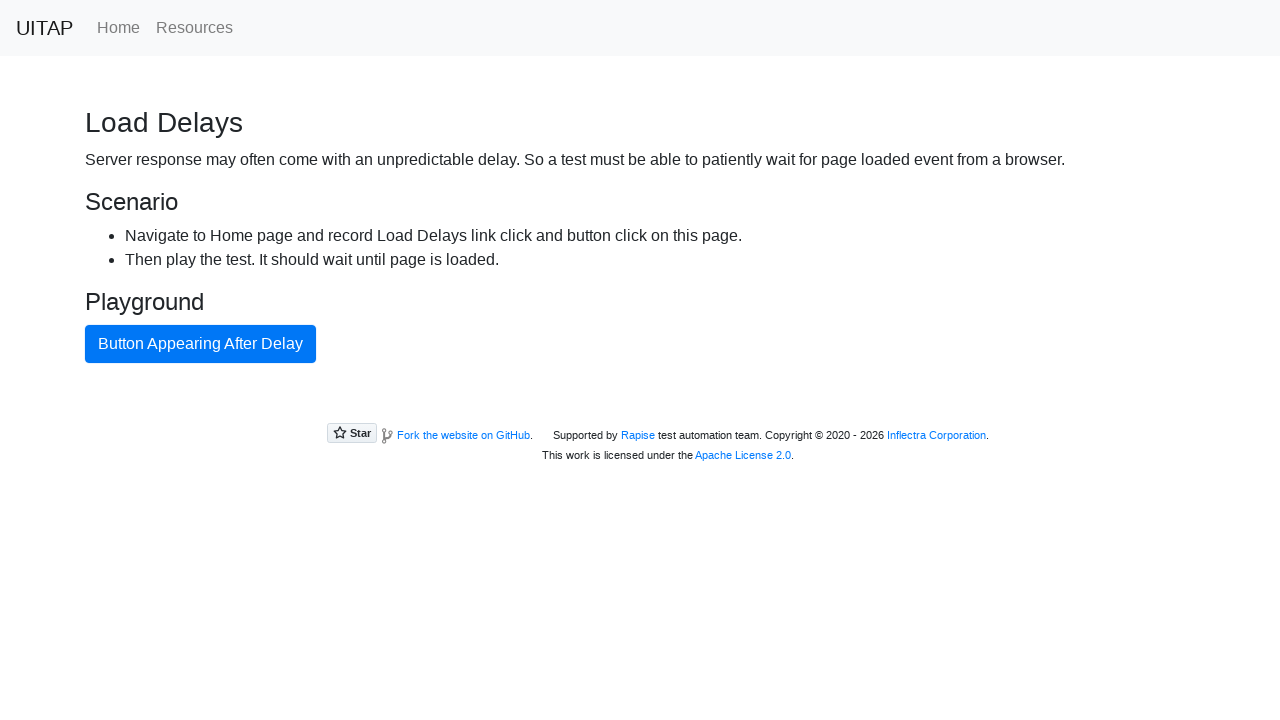

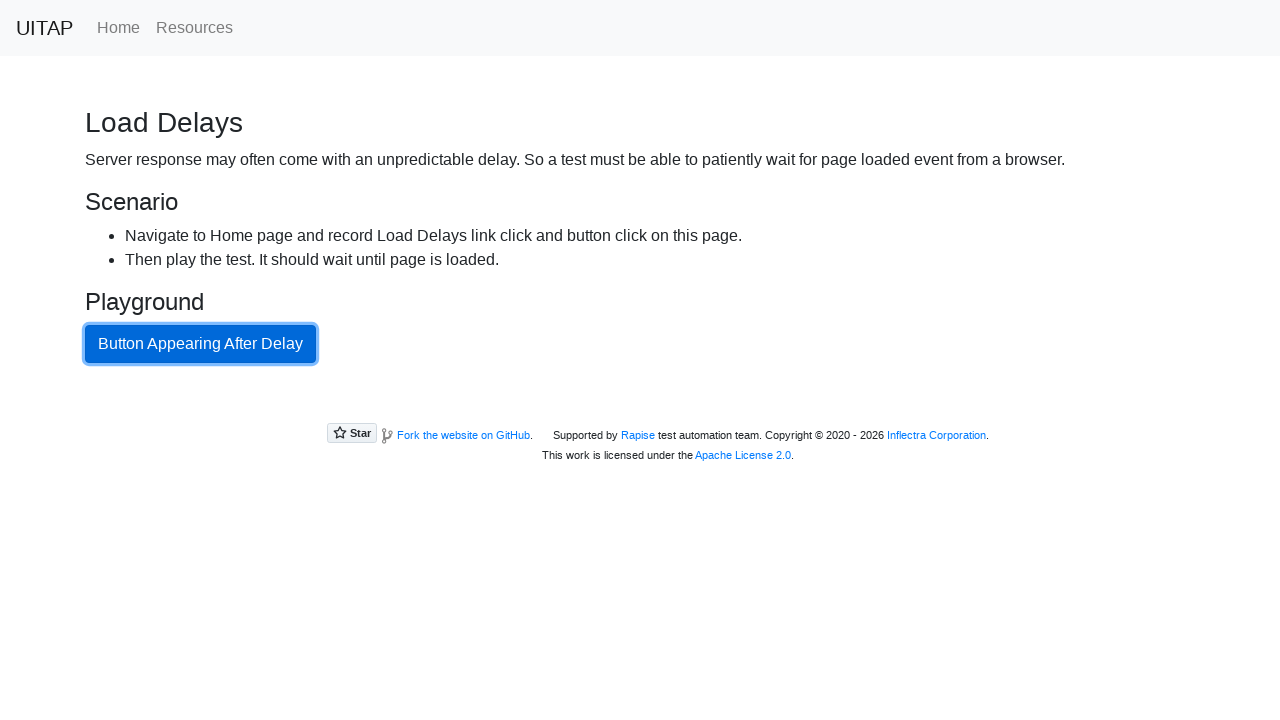